Demonstrates various element locator strategies and interactions on demoqa.com website, including clicking buttons, links, and navigating between different pages

Starting URL: https://demoqa.com

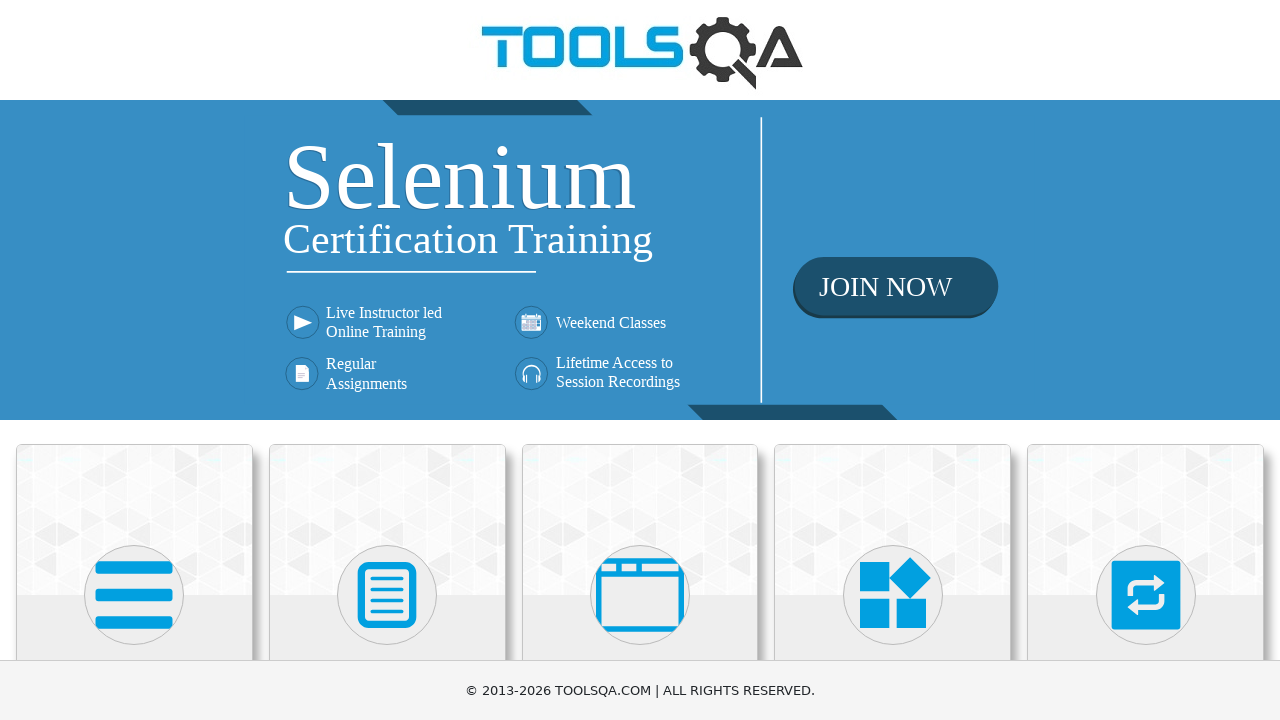

Clicked home banner link using CSS selector at (640, 260) on div.home-banner a
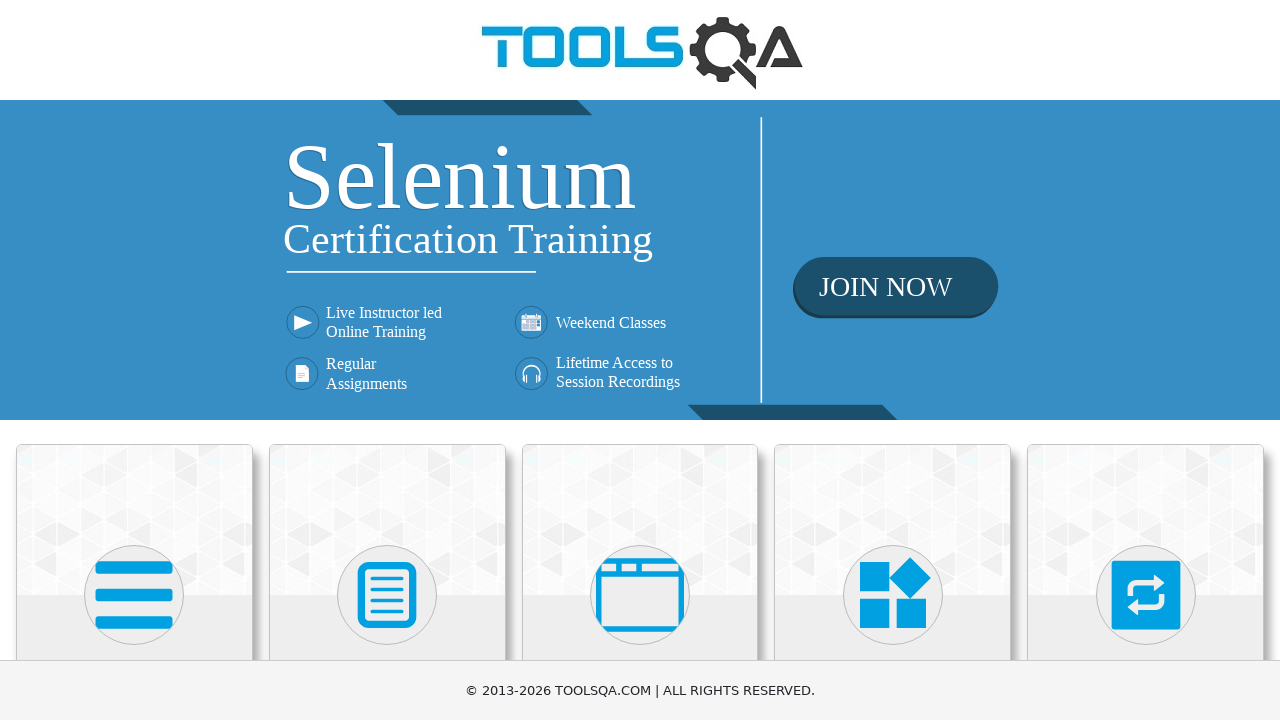

Clicked header element at (640, 50) on header
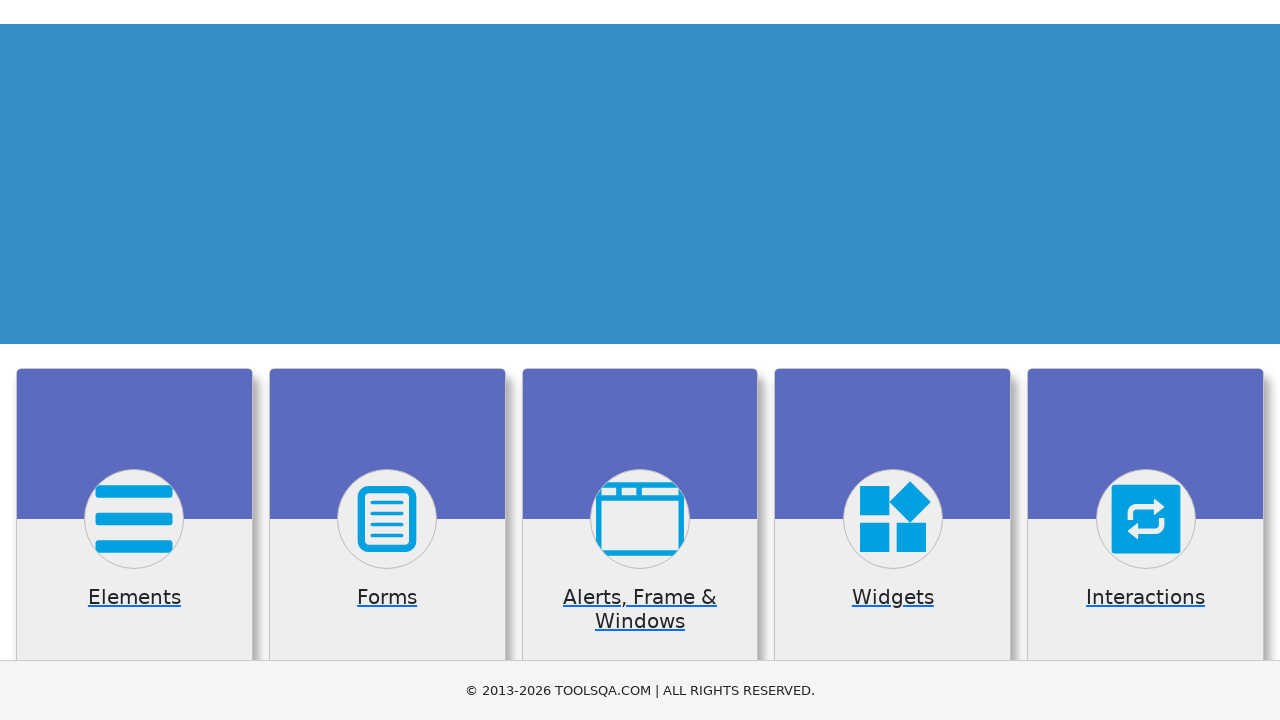

Navigated to webtables page
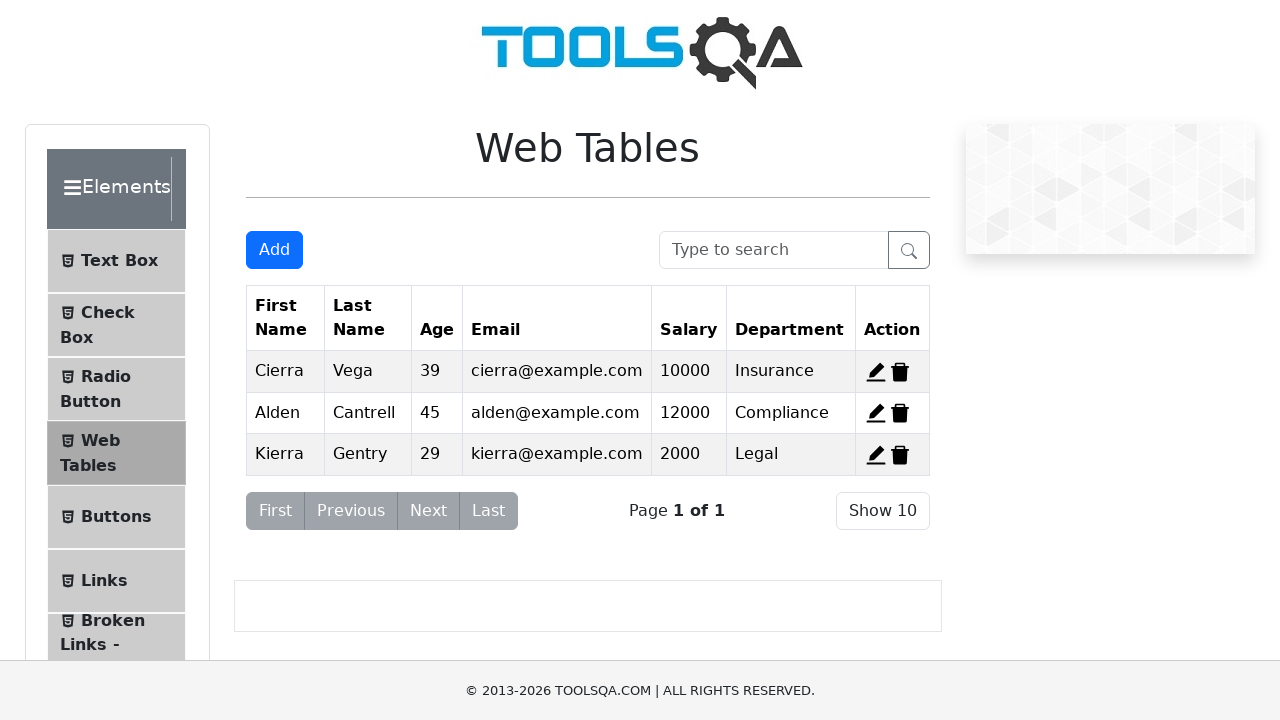

Clicked add new record button on webtables page at (274, 250) on #addNewRecordButton
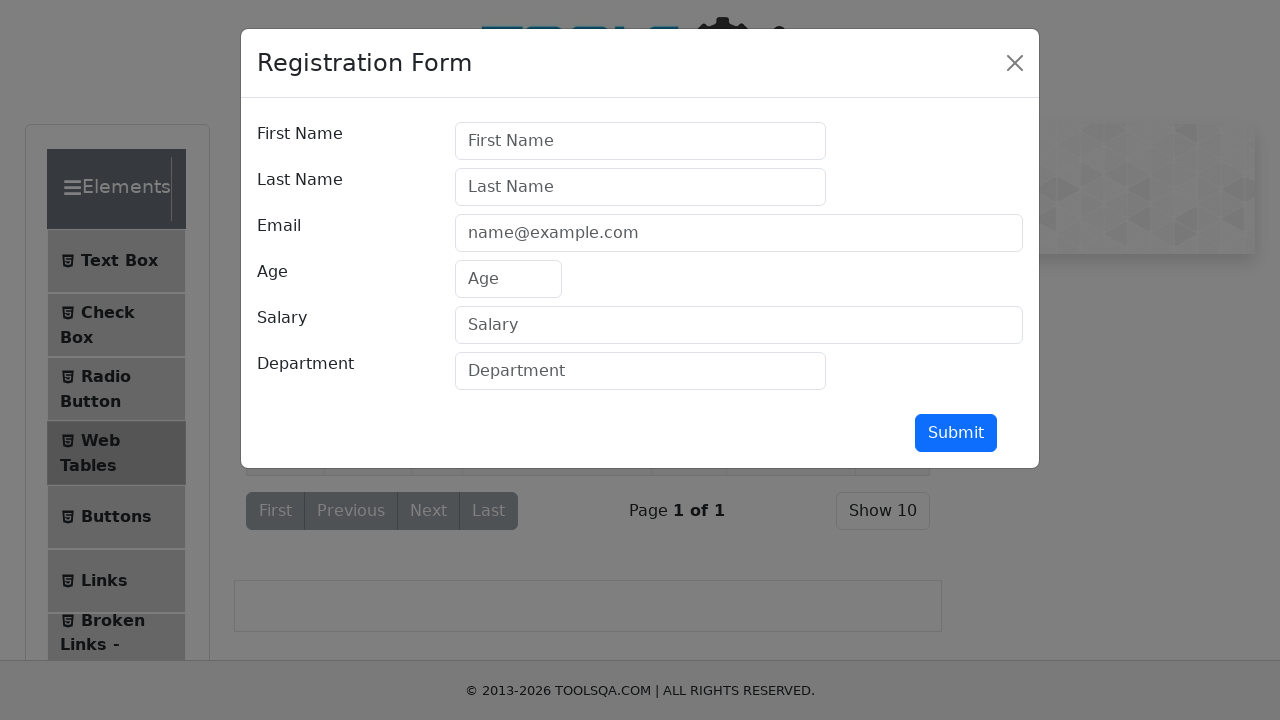

Navigated to links page
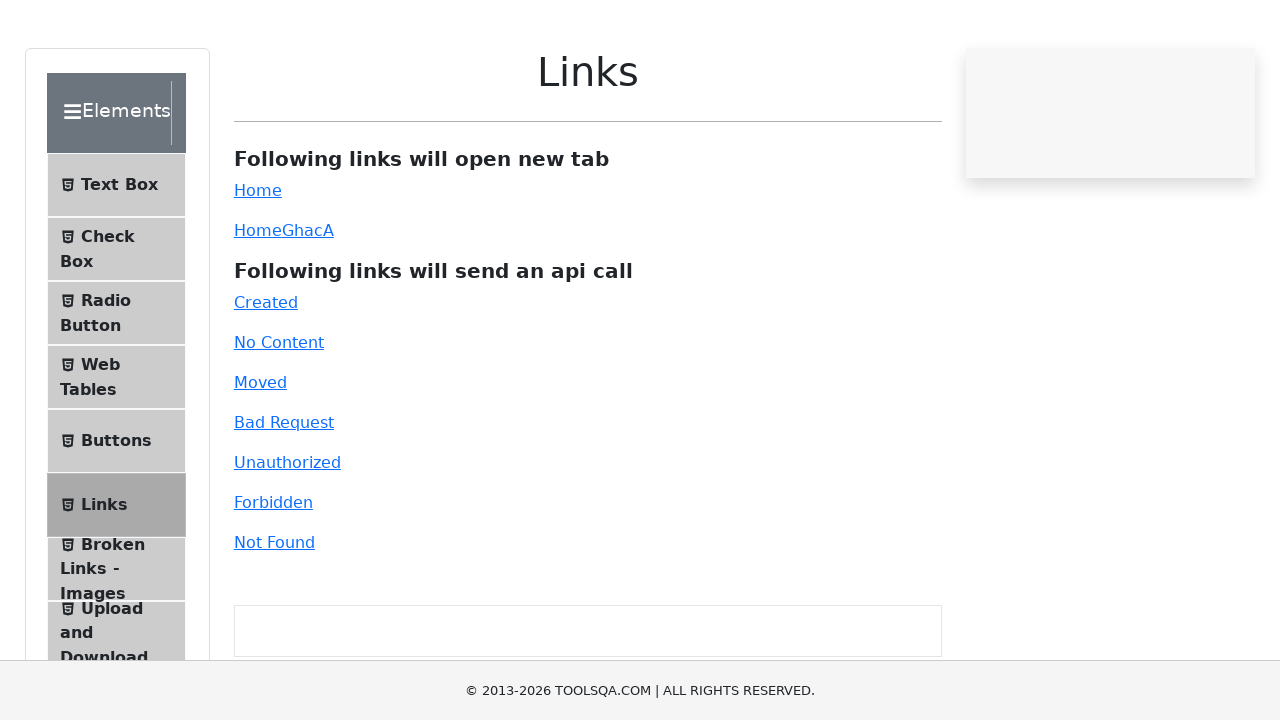

Clicked Home link on links page at (258, 266) on text=Home
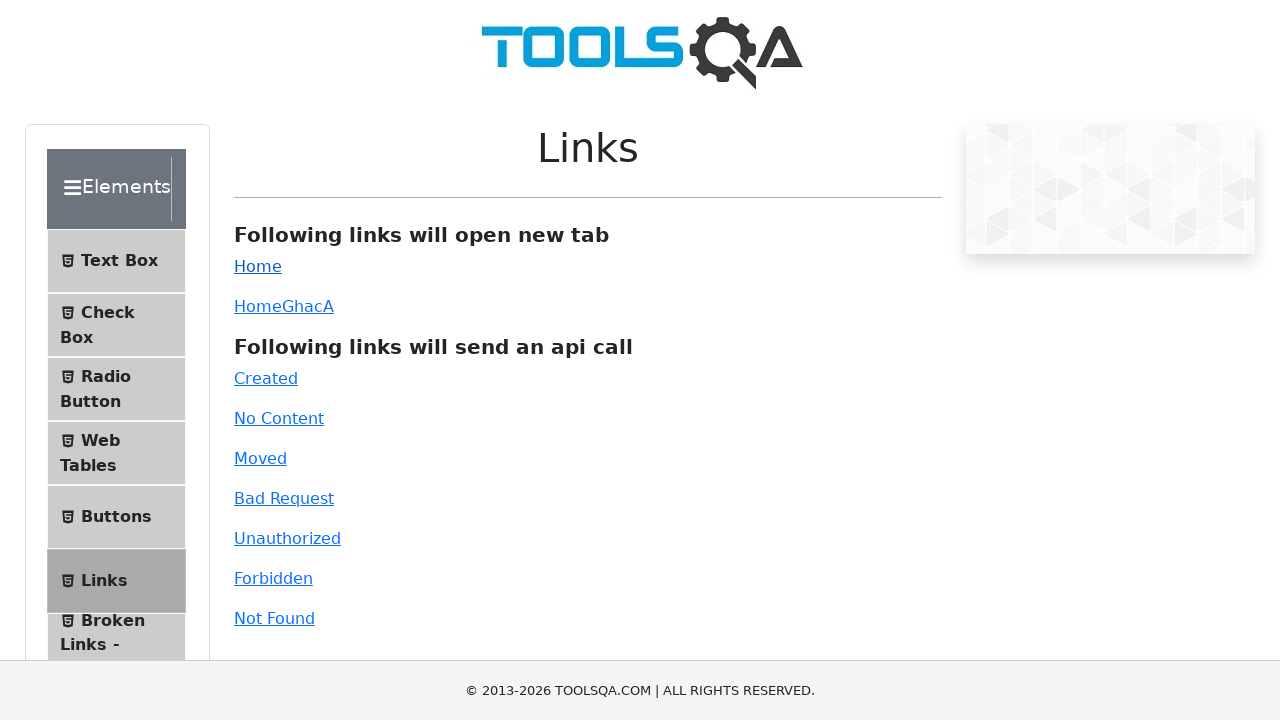

Navigated back to links page
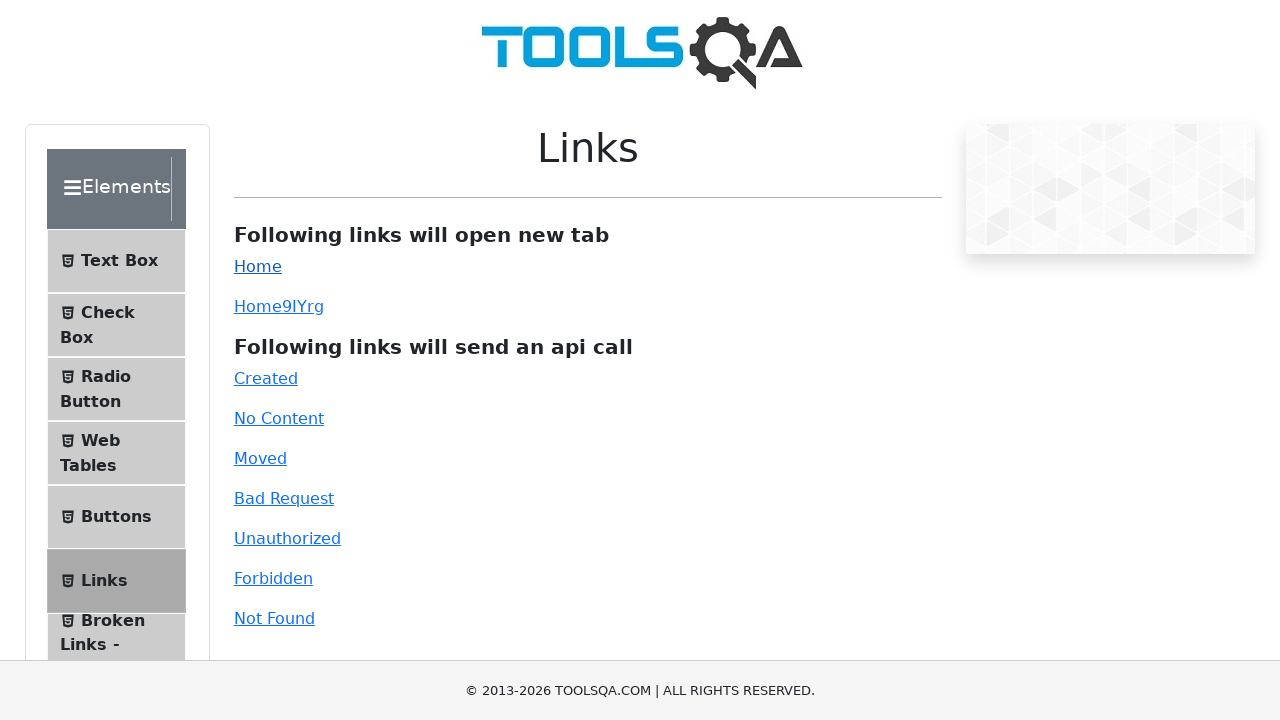

Clicked link matching partial text pattern '.*Content.*' at (279, 418) on text=/.*Content.*/
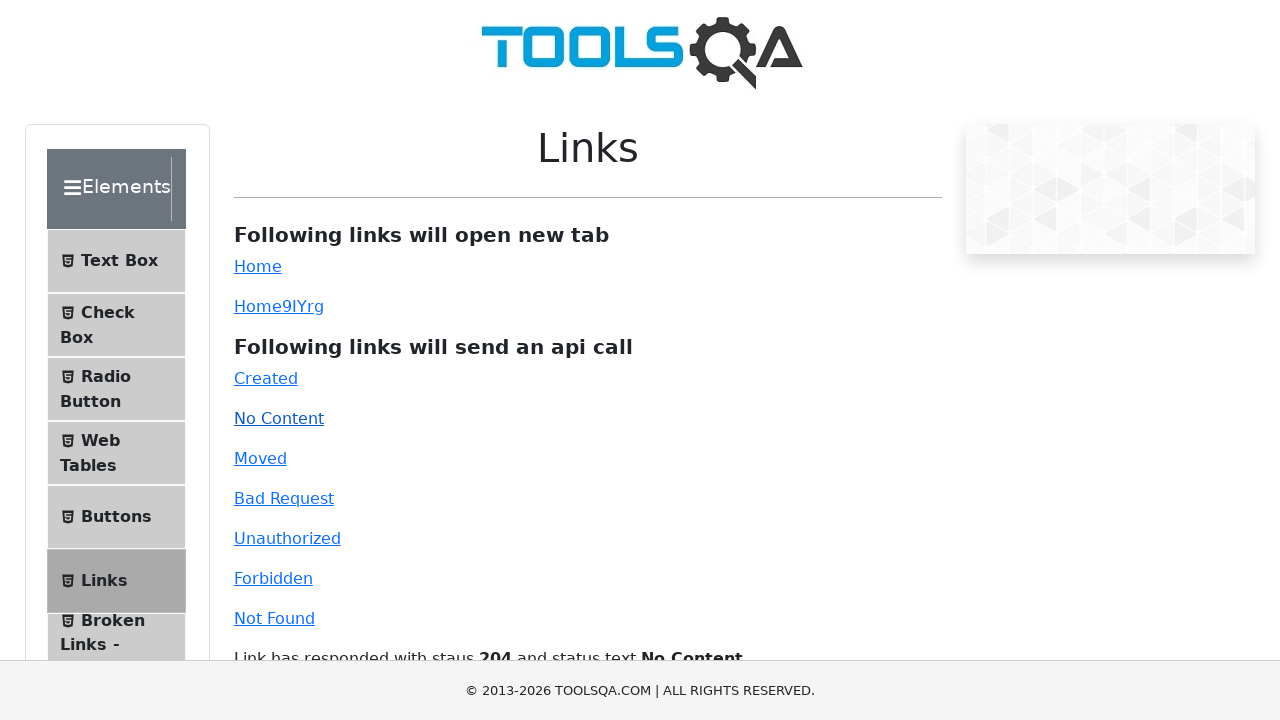

Navigated to home page
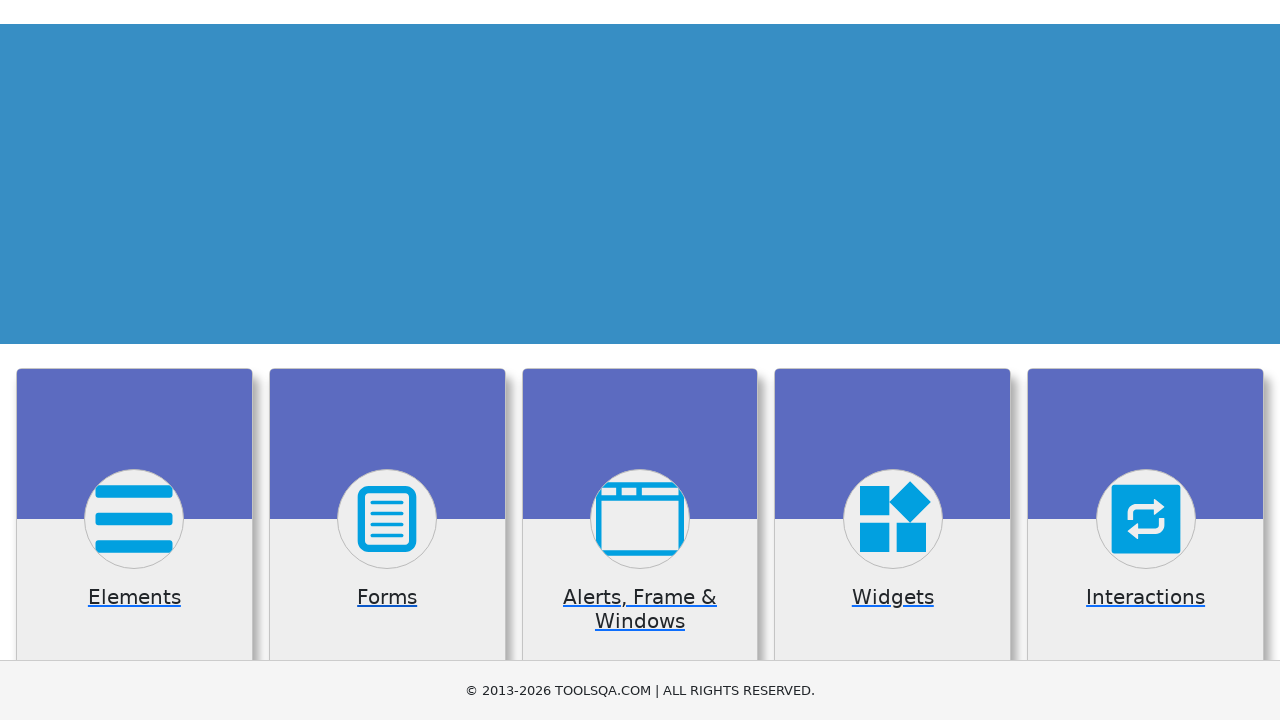

Retrieved viewport meta tag content attribute
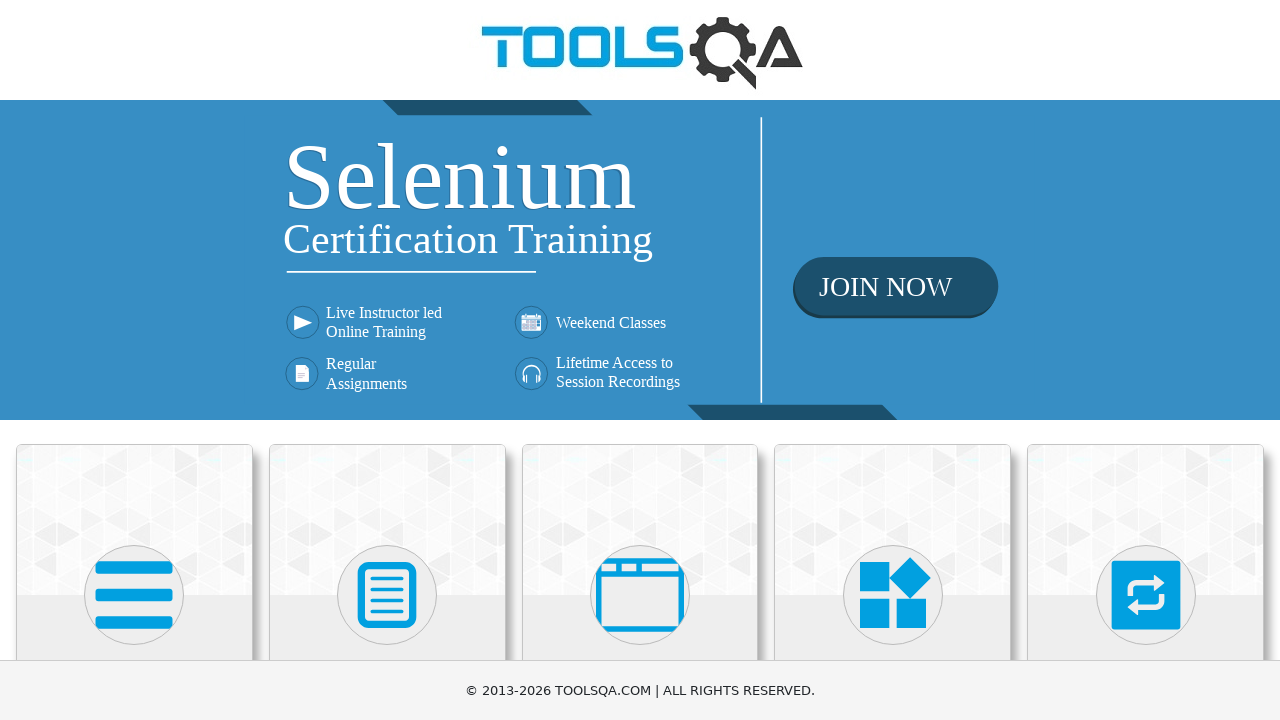

Clicked home banner element using class name selector at (640, 260) on .home-banner
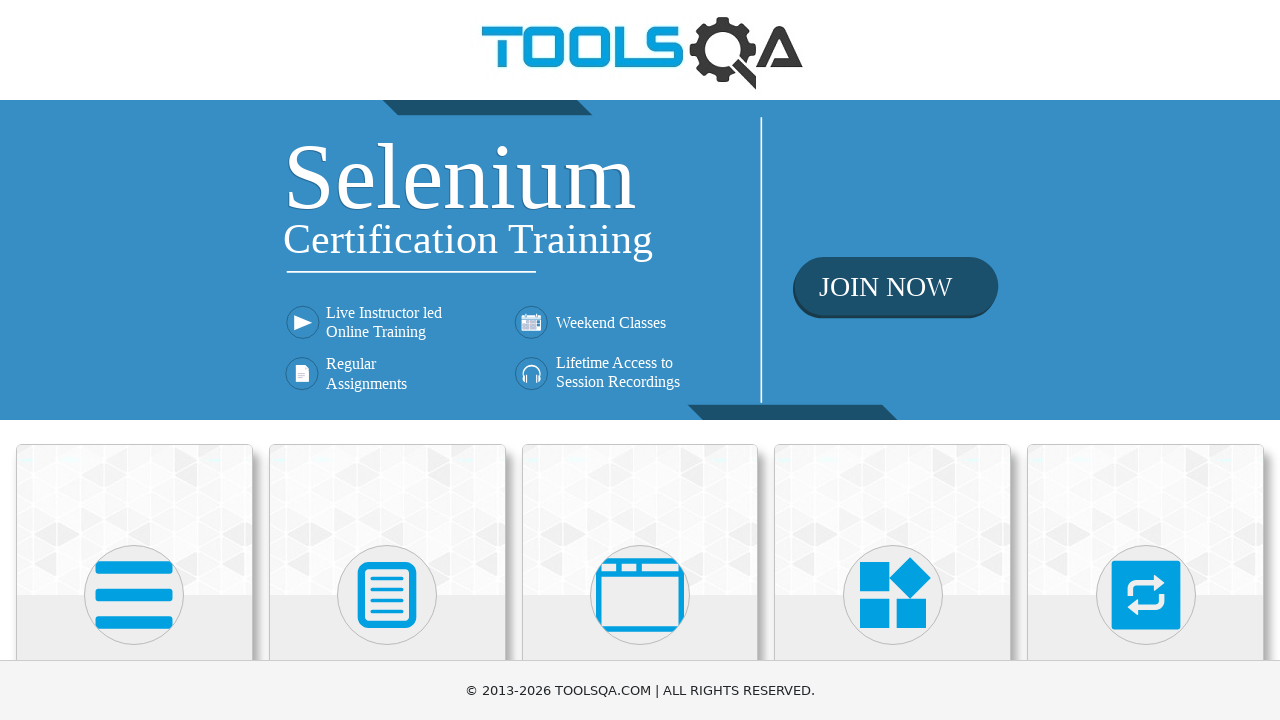

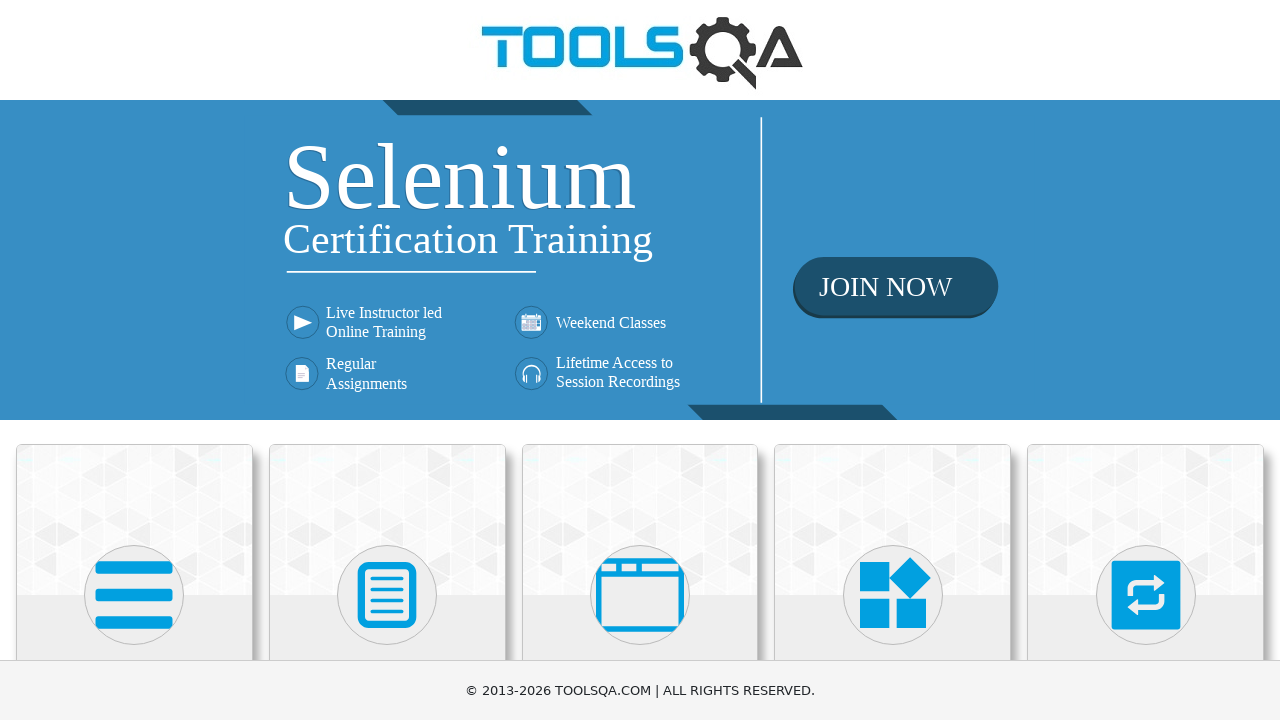